Tests navigation through the-internet.herokuapp.com by clicking on "Shifting Content" link, then "Example 1: Menu Element" link, and verifies that menu elements are present on the page.

Starting URL: https://the-internet.herokuapp.com/

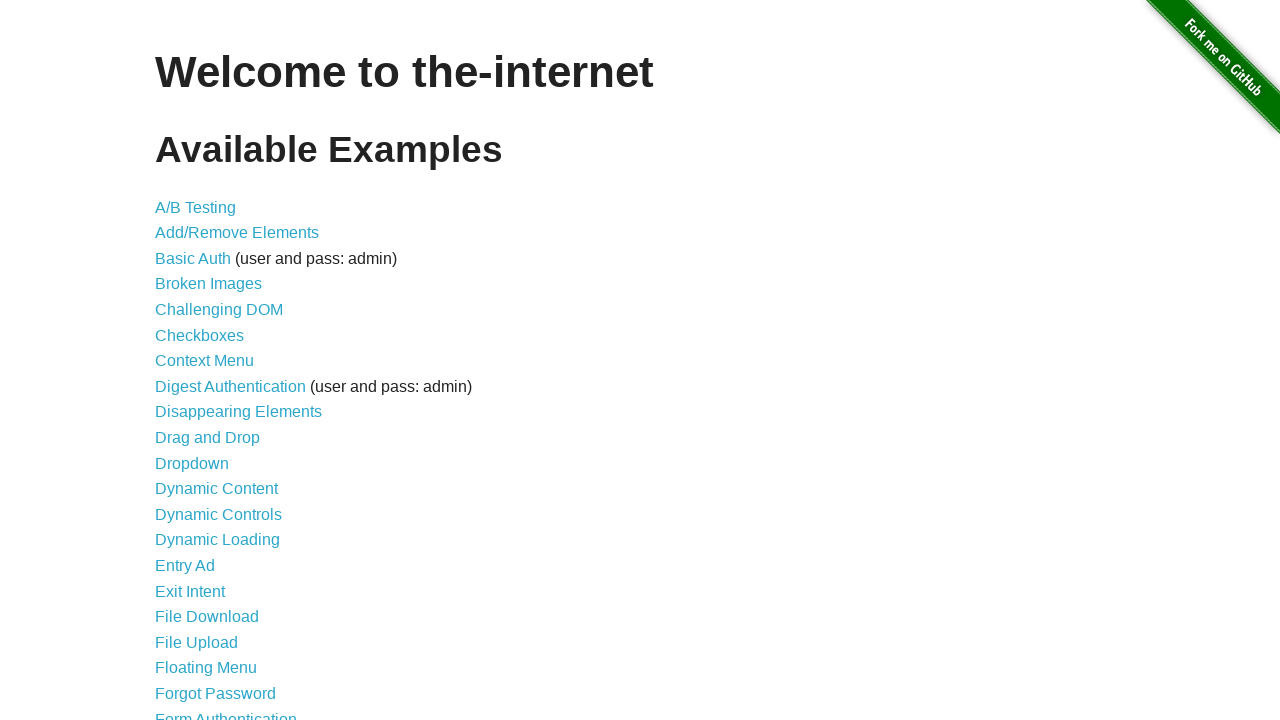

Clicked on 'Shifting Content' link at (212, 523) on a:text('Shifting Content')
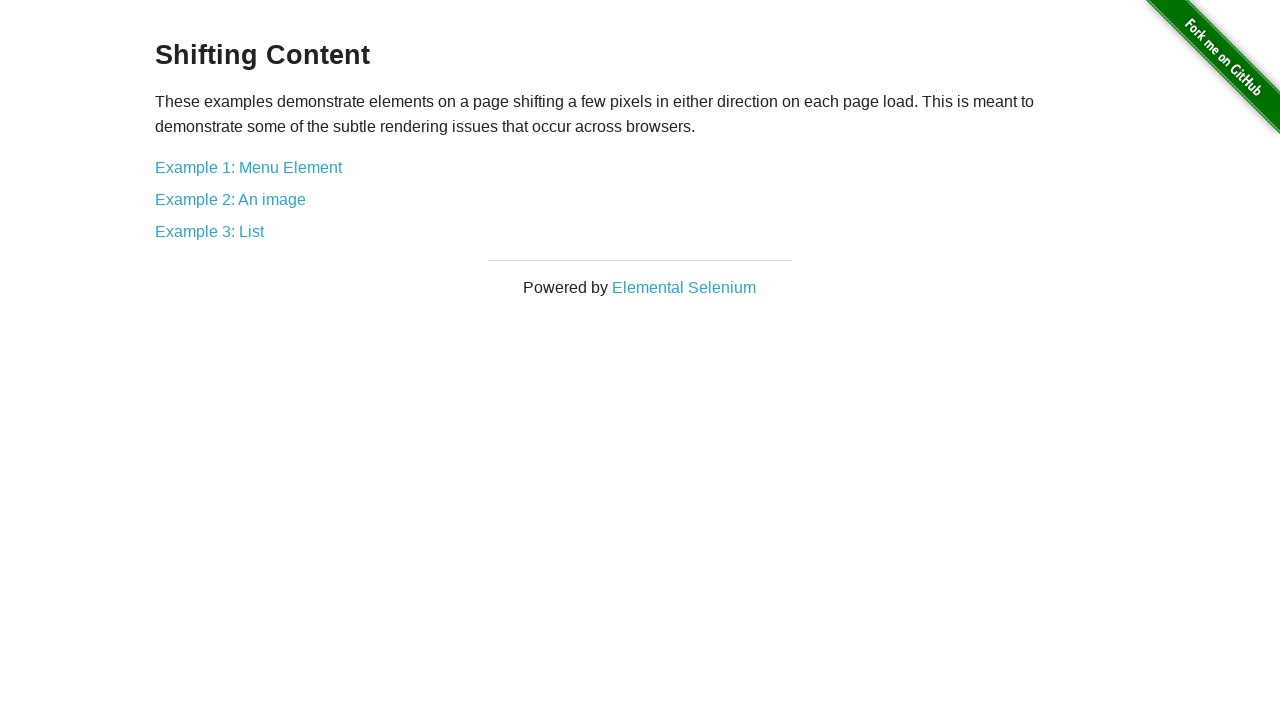

Clicked on 'Example 1: Menu Element' link at (248, 167) on a:text('Example 1: Menu Element')
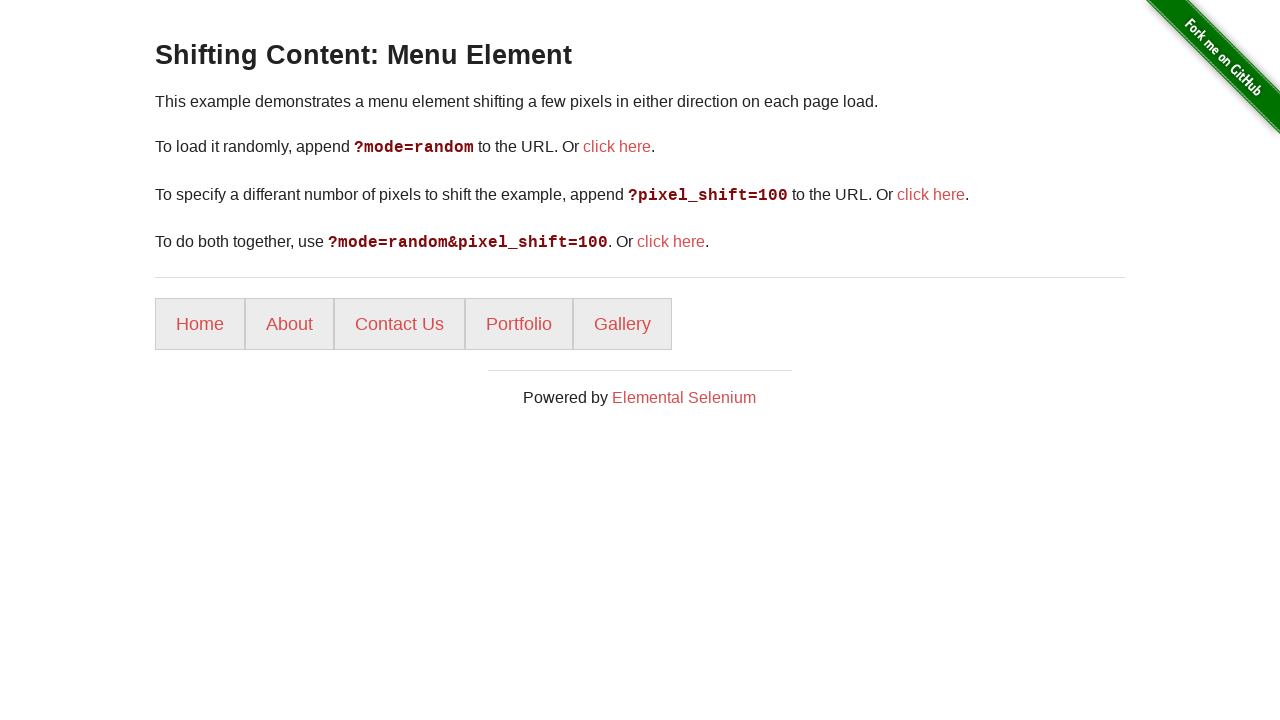

Menu elements are present on the page
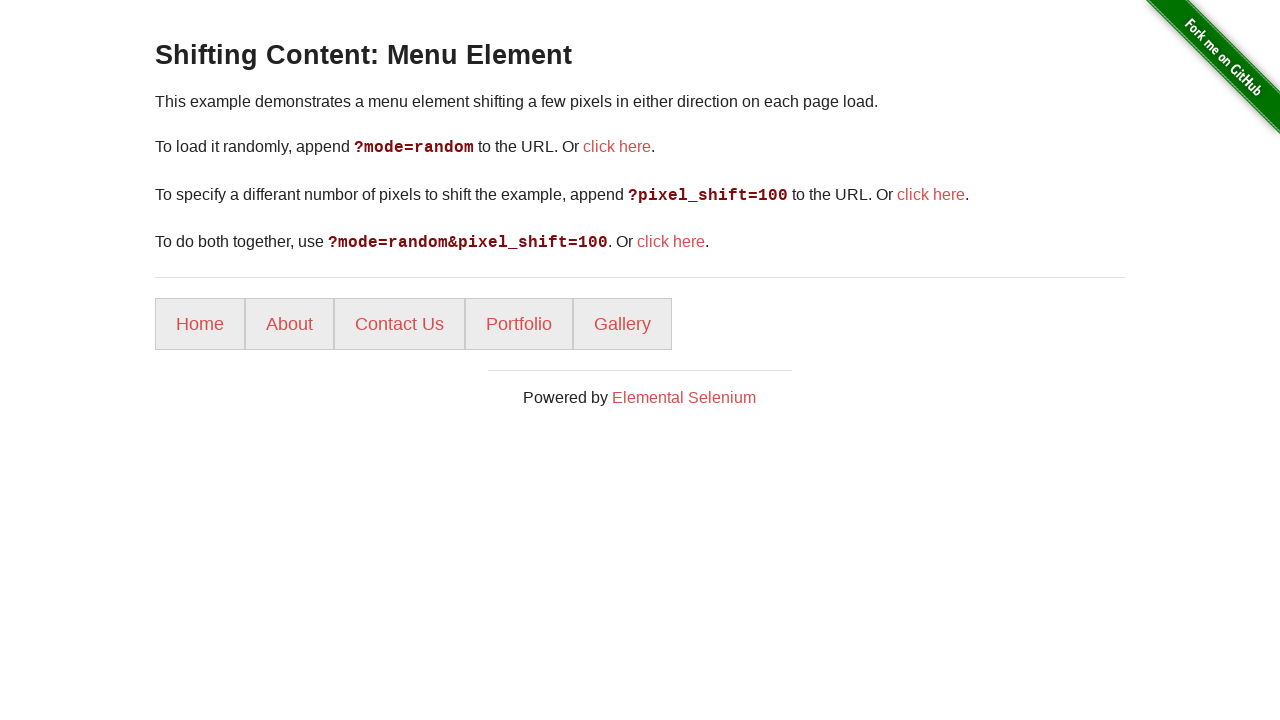

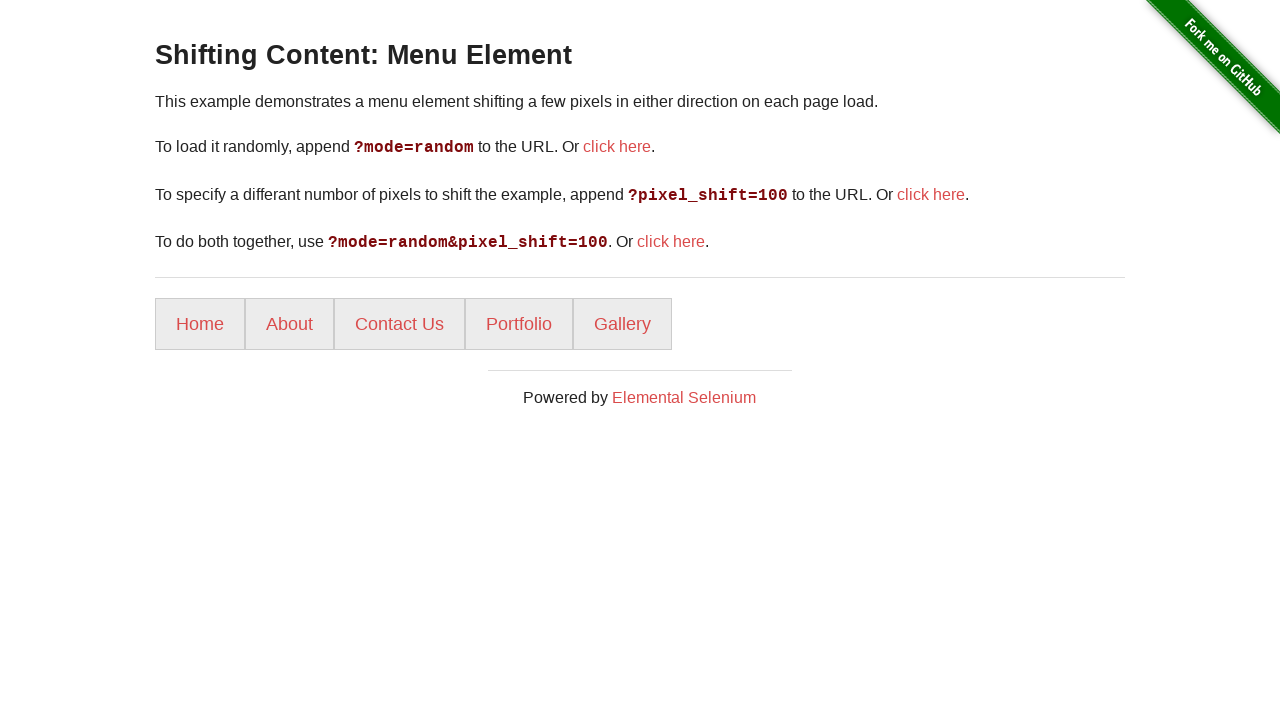